Tests confirmation alert handling by triggering a confirm dialog and accepting it

Starting URL: https://demoqa.com/alerts

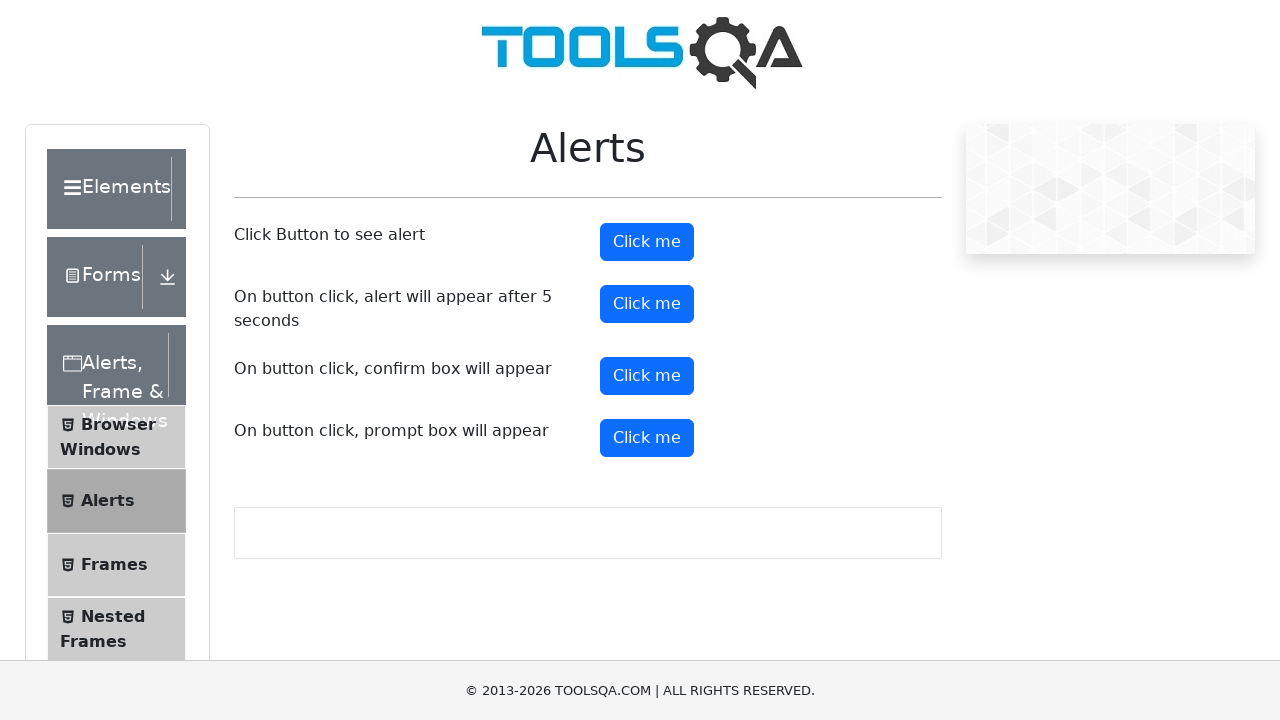

Set up dialog handler to accept confirmation dialogs
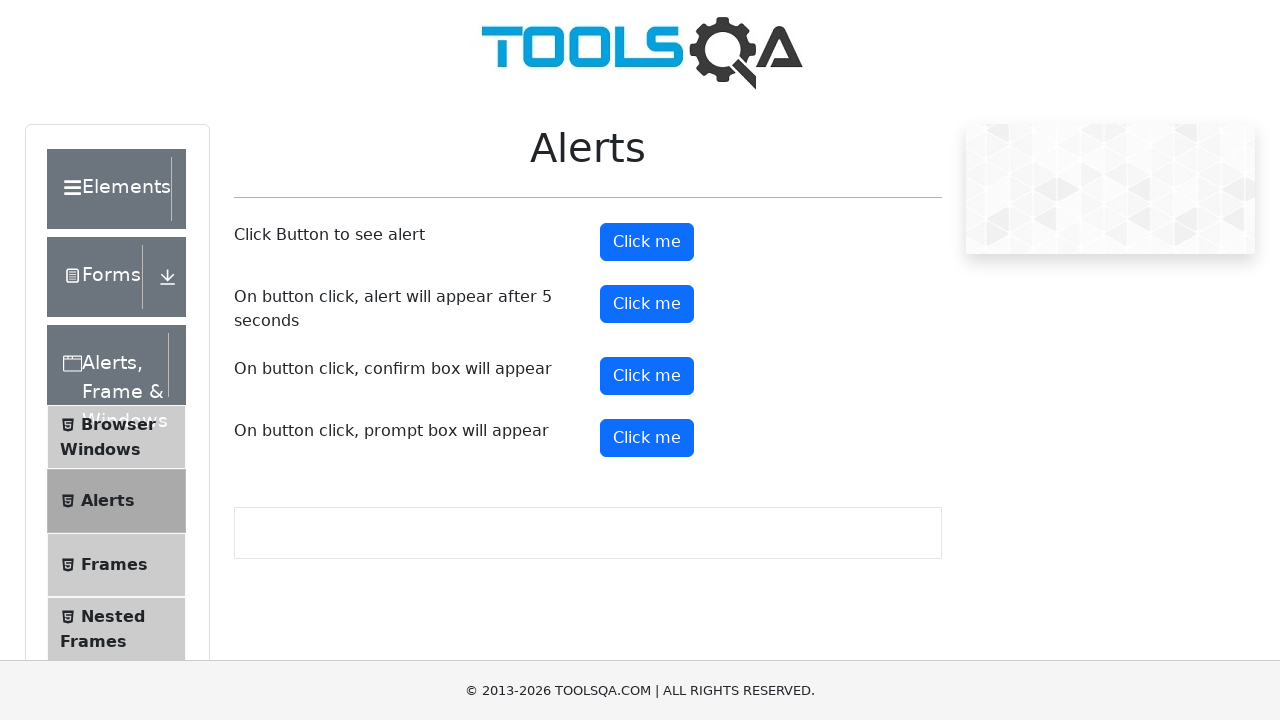

Scrolled confirm button into view
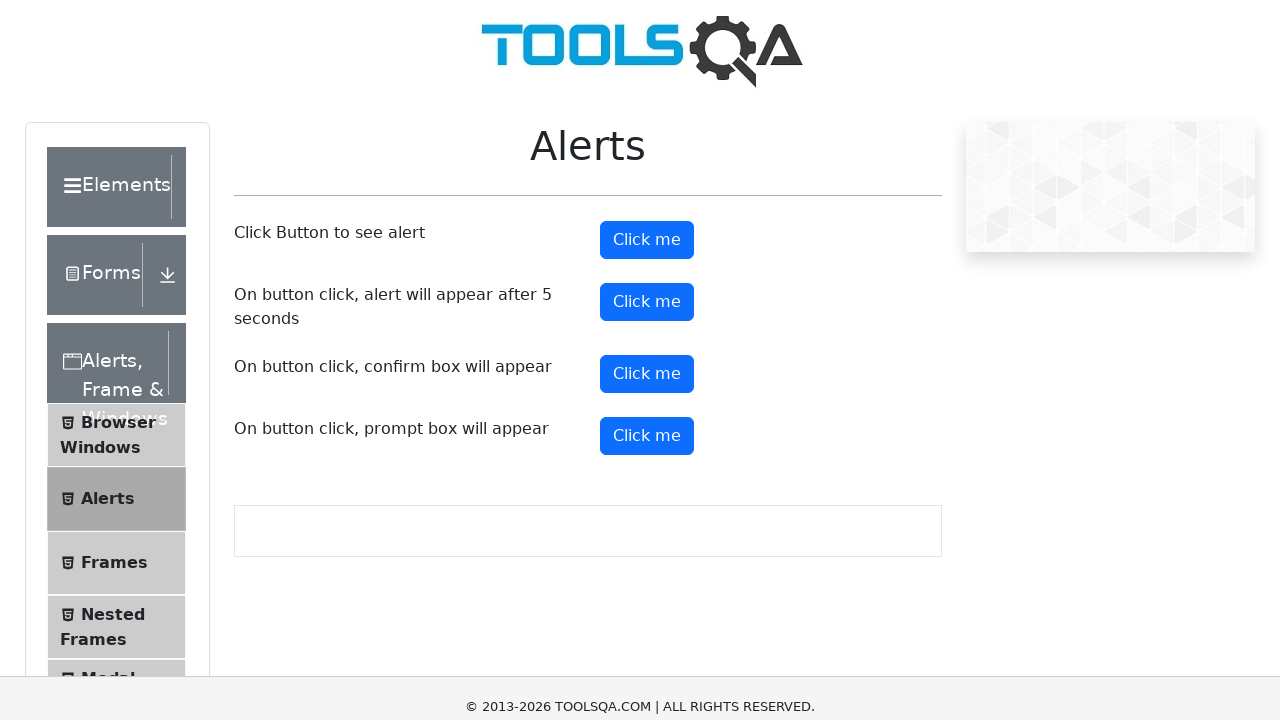

Clicked confirm button to trigger confirmation dialog at (647, 19) on #confirmButton
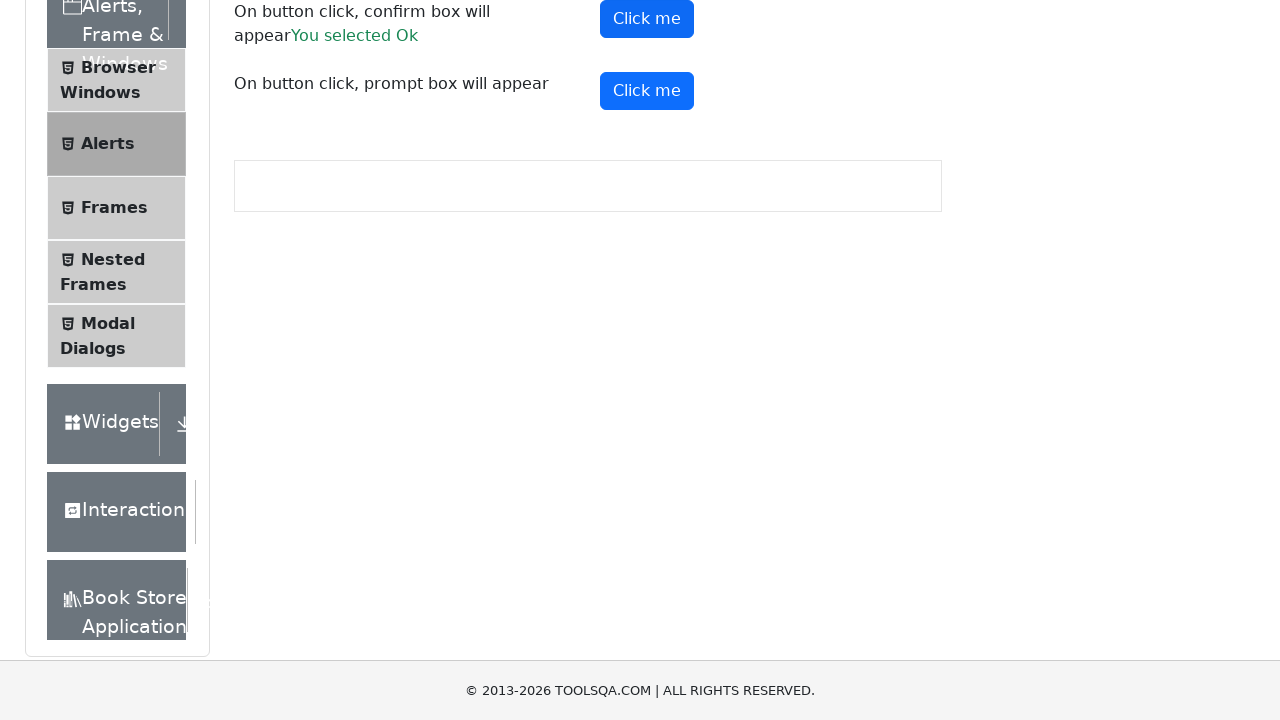

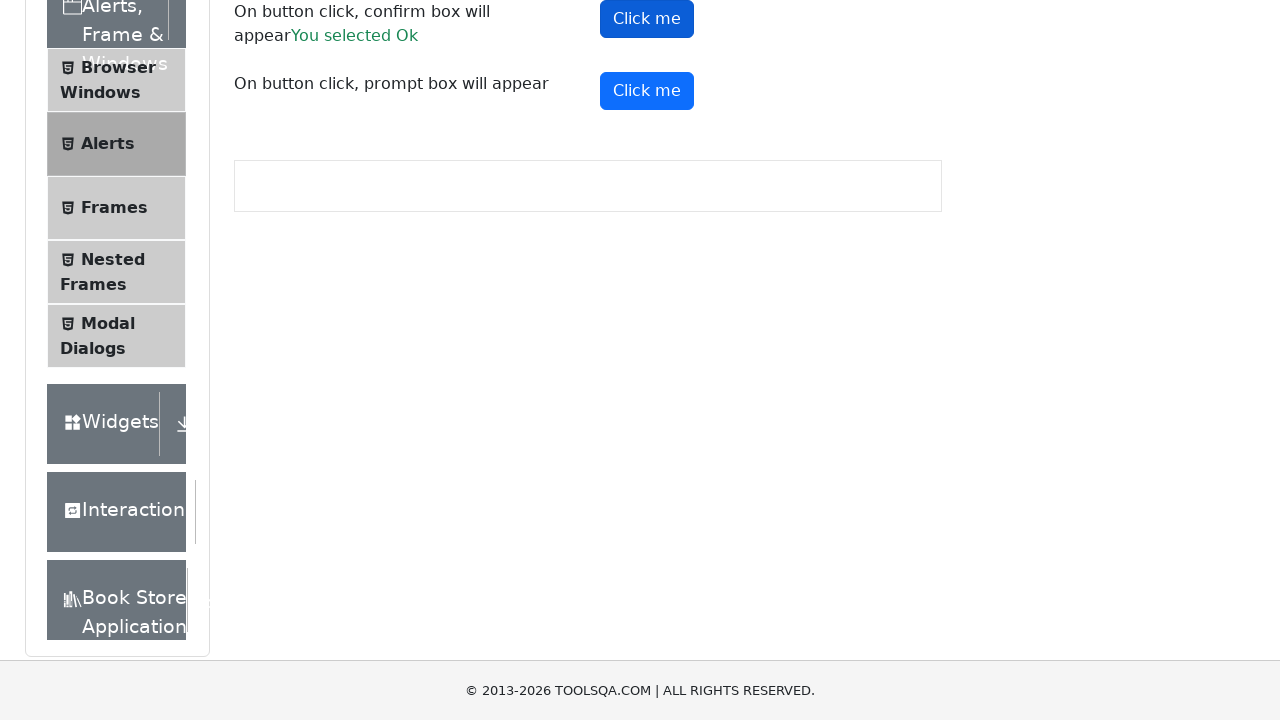